Tests checking the first checkbox when it is unchecked and verifies it becomes checked

Starting URL: https://the-internet.herokuapp.com/checkboxes

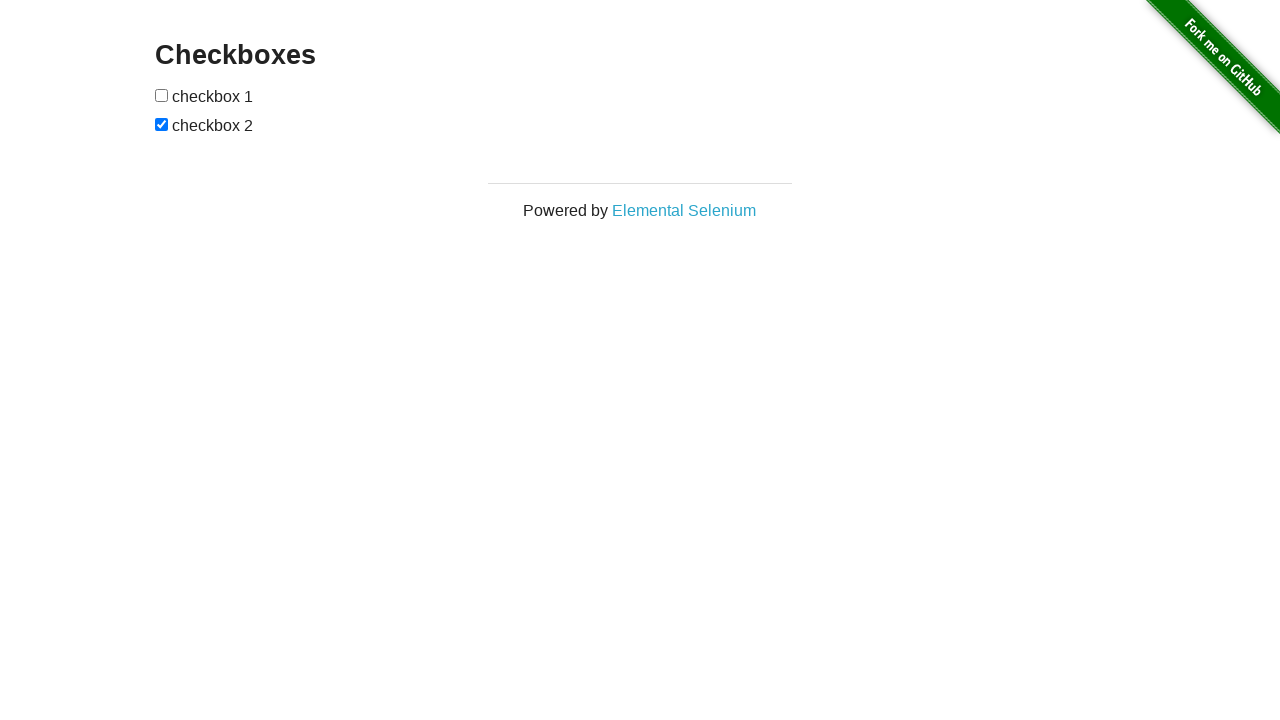

Located the first checkbox element
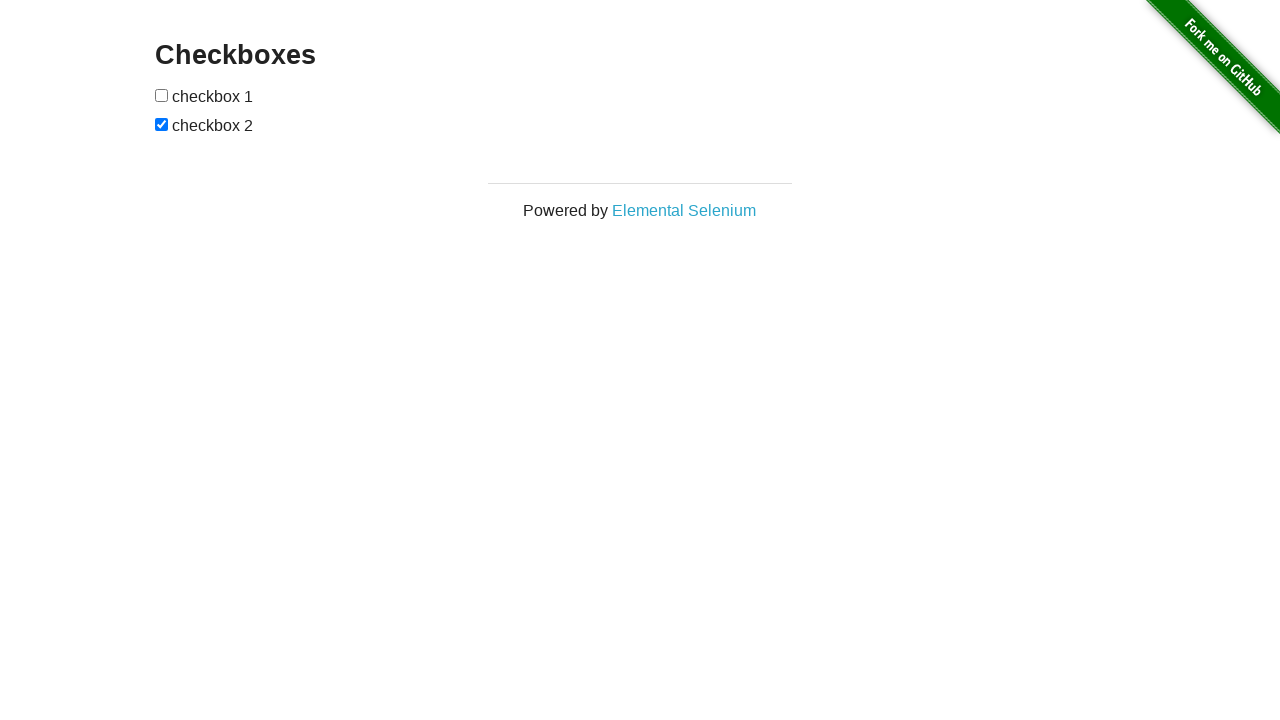

Verified that first checkbox is unchecked
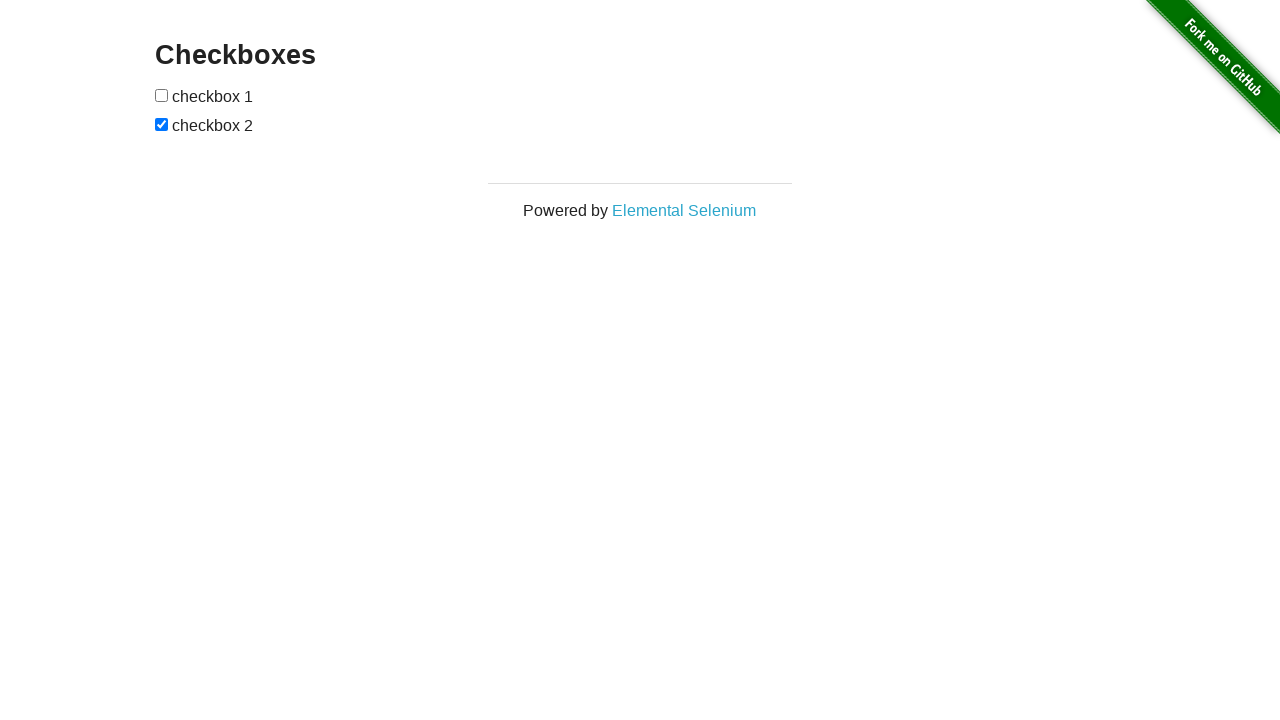

Clicked to check the first checkbox at (162, 95) on input[type='checkbox'] >> nth=0
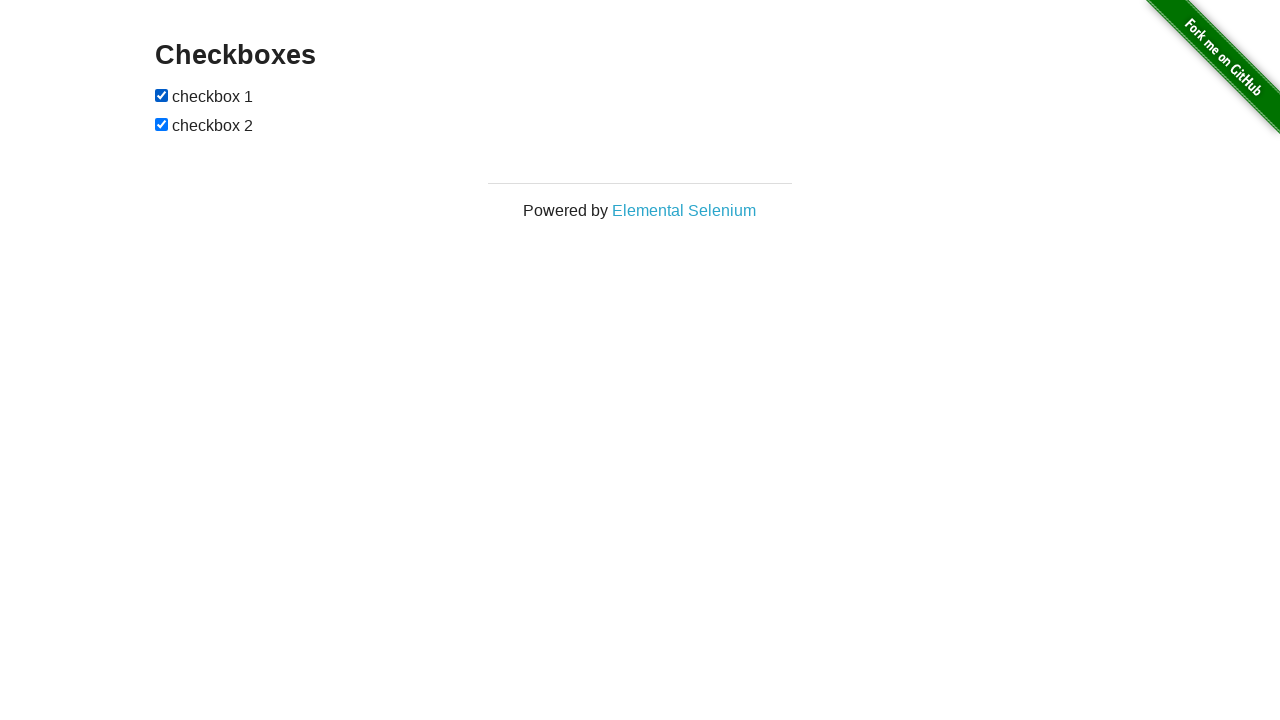

Verified that first checkbox is now checked
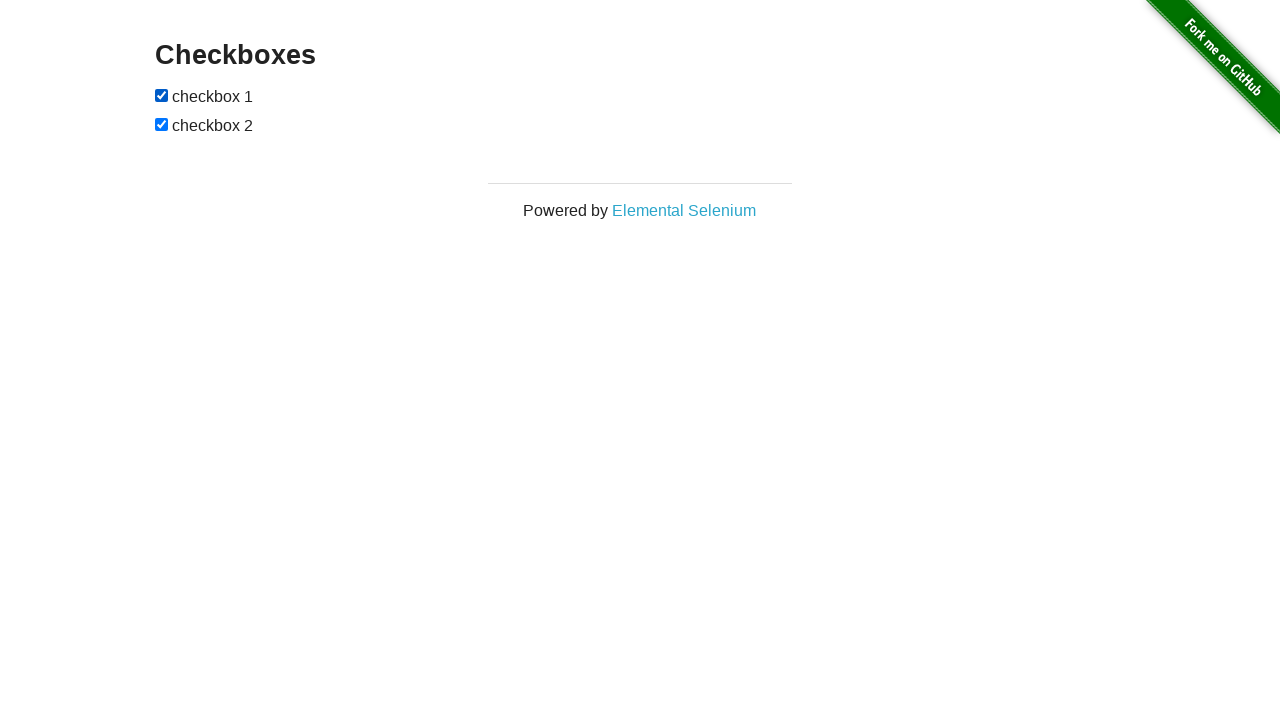

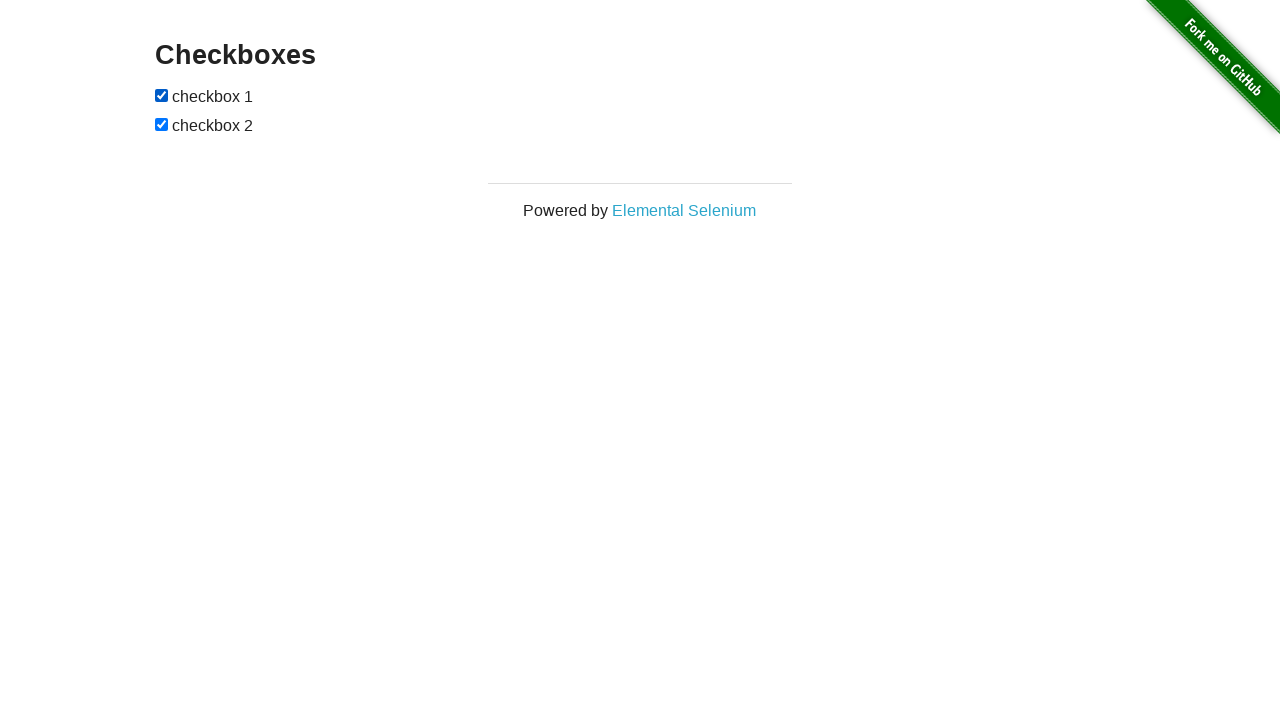